Tests window/tab handling by clicking a link that opens a new tab, switching between tabs, and closing tabs

Starting URL: https://www.w3schools.com/tags/att_input_type_radio.asp

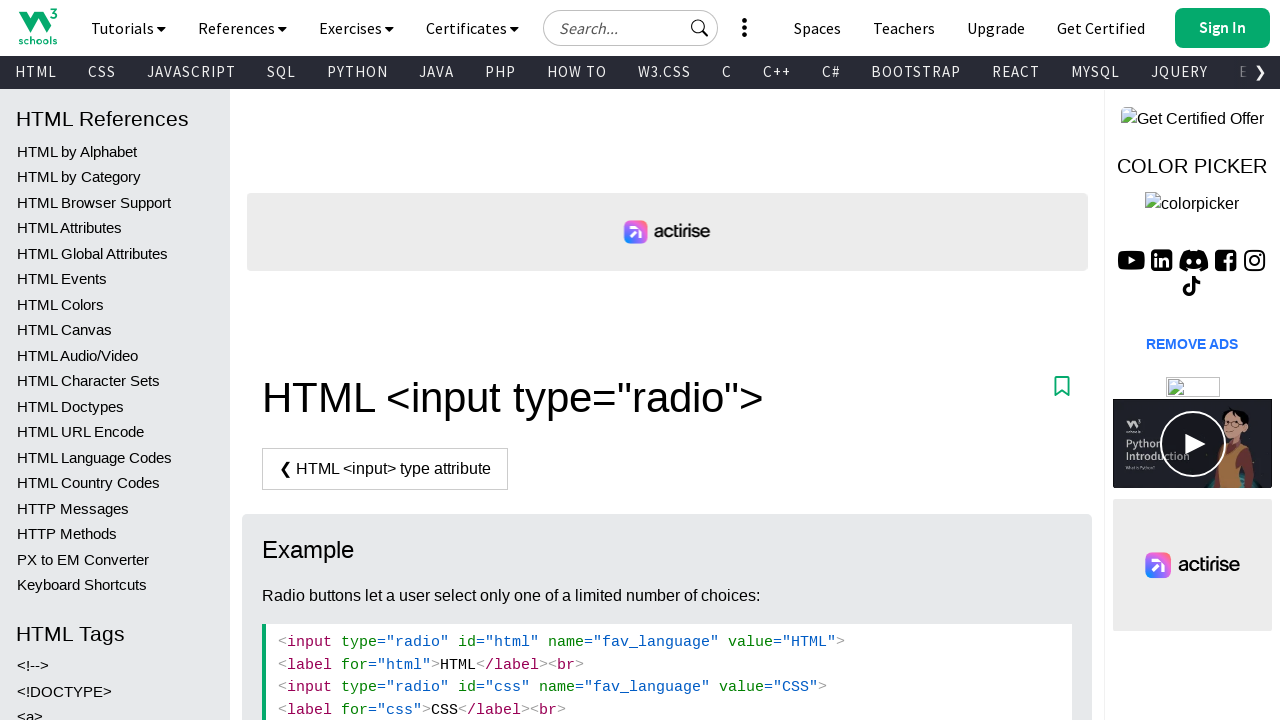

Clicked 'Try it Yourself' button to open new tab at (334, 361) on xpath=//*[@id="main"]/div[2]/a
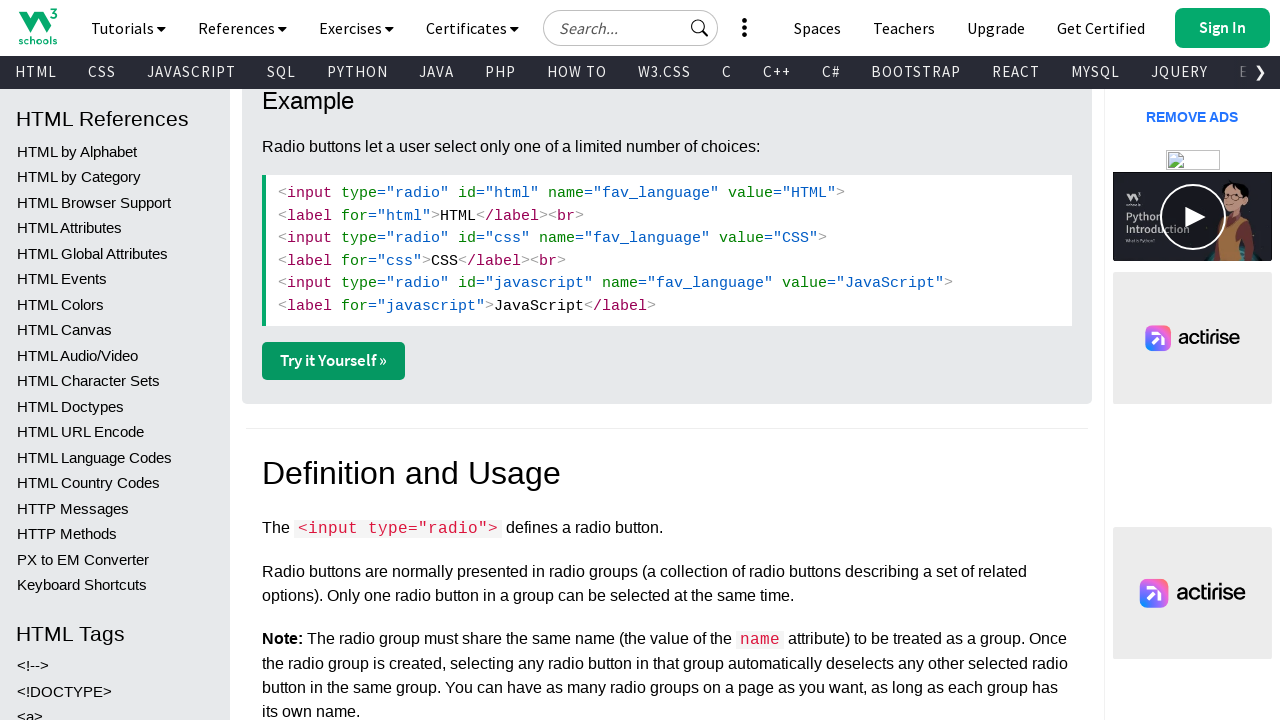

Waited for new tab to open
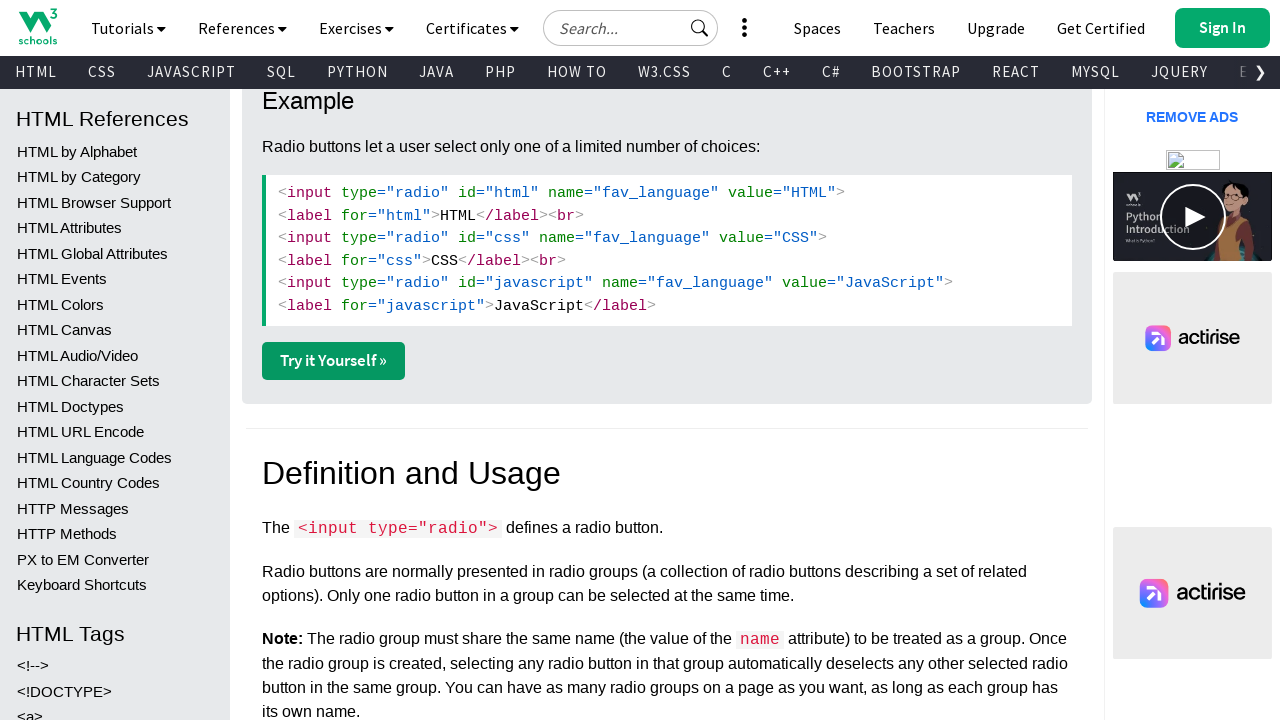

Retrieved all open tabs/pages from context
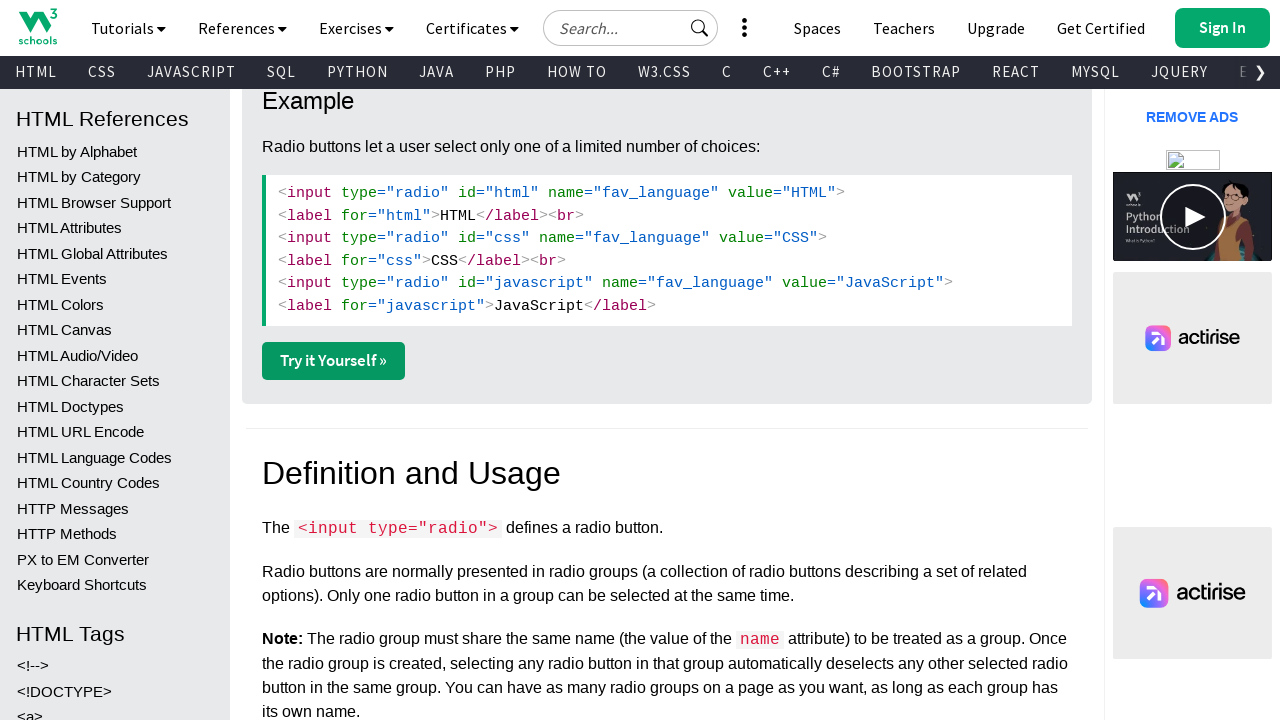

Switched to the newly opened tab
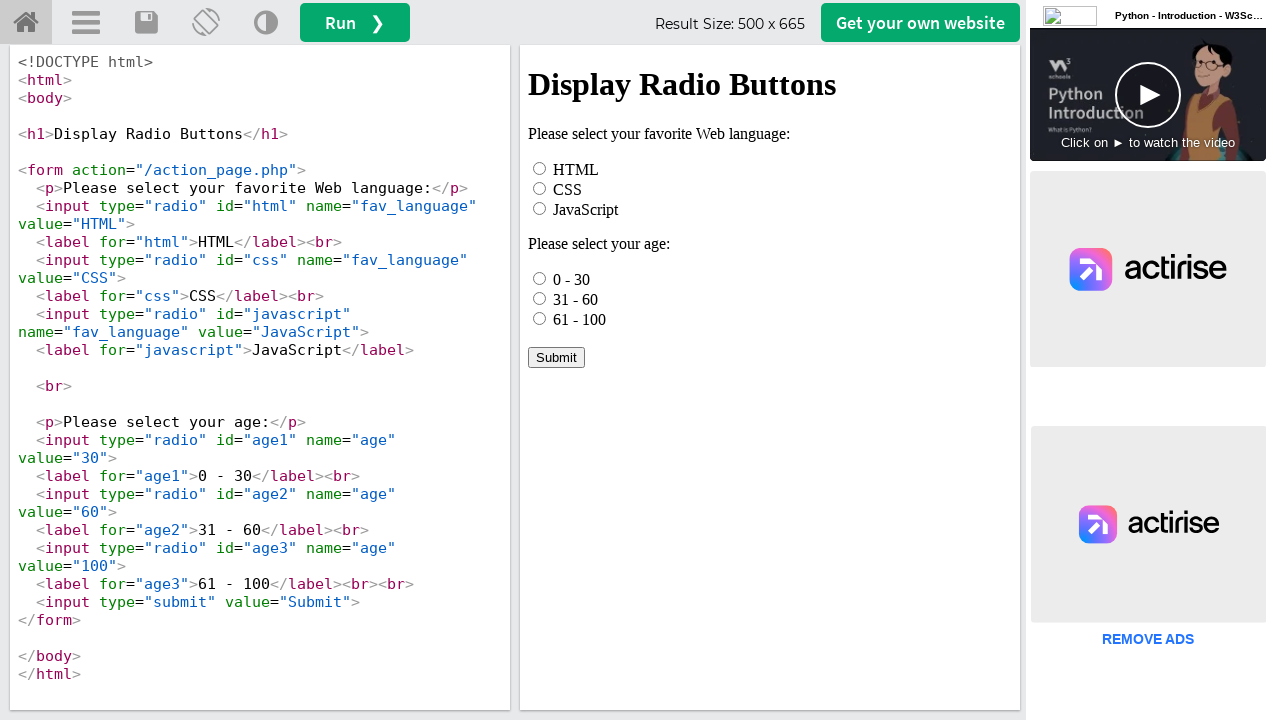

Closed the new tab
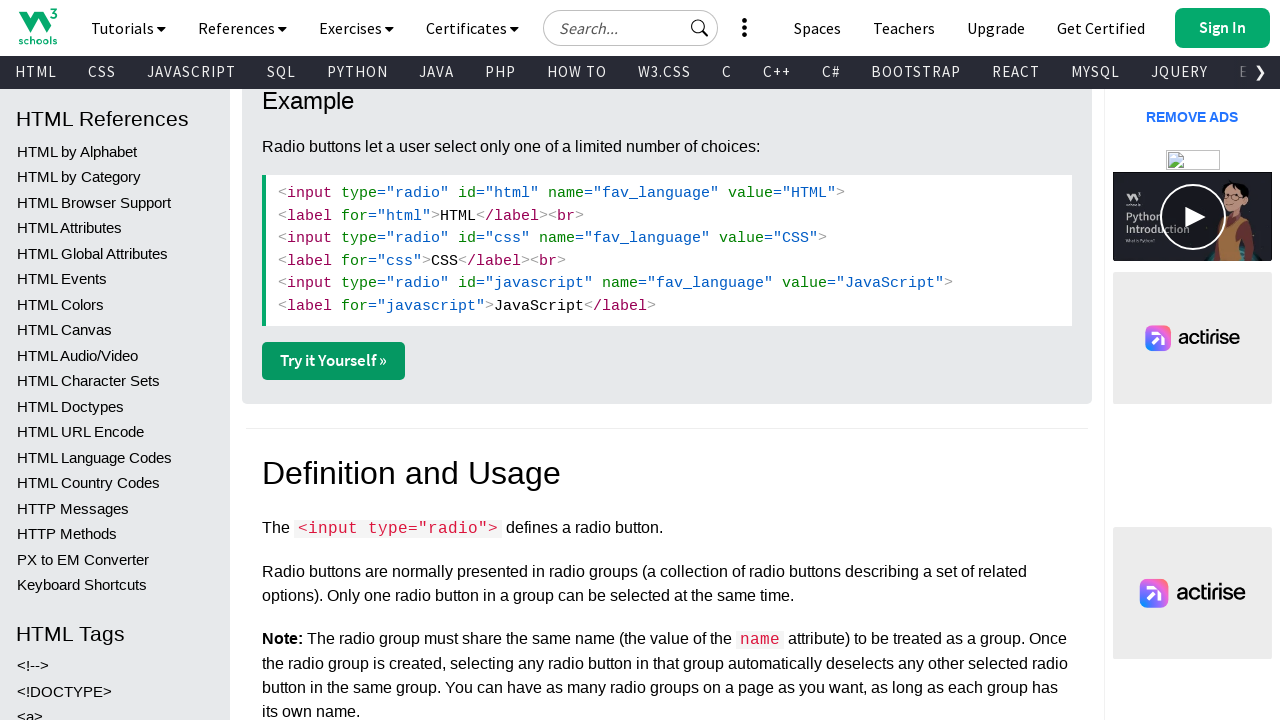

Waited for original page to be ready after closing new tab
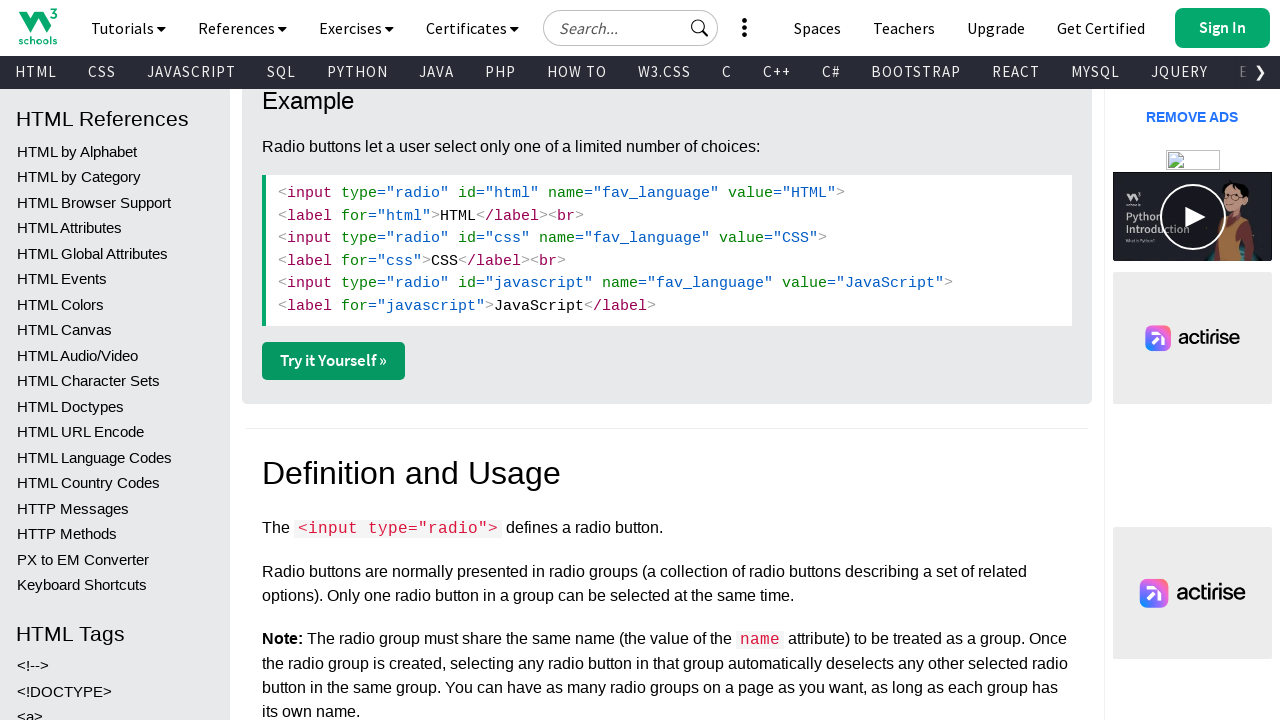

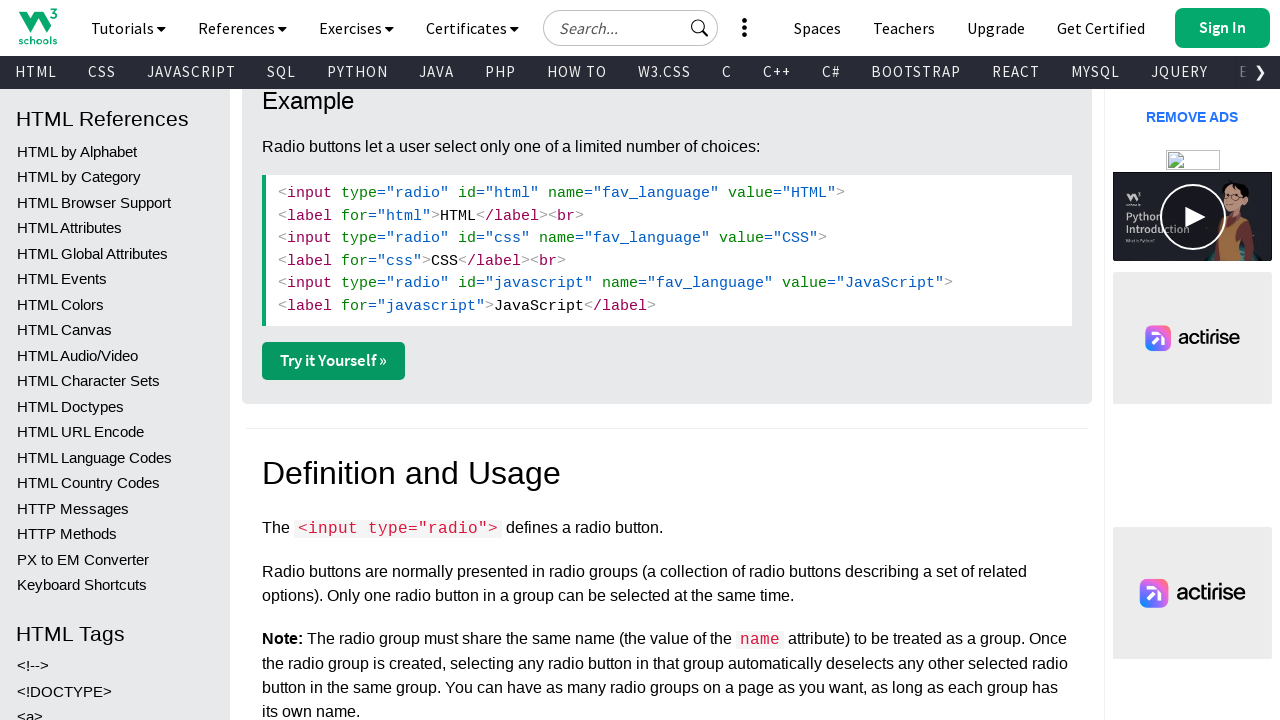